Tests right-click context menu functionality by performing a context click on a button element to trigger a custom context menu

Starting URL: https://swisnl.github.io/jQuery-contextMenu/demo.html

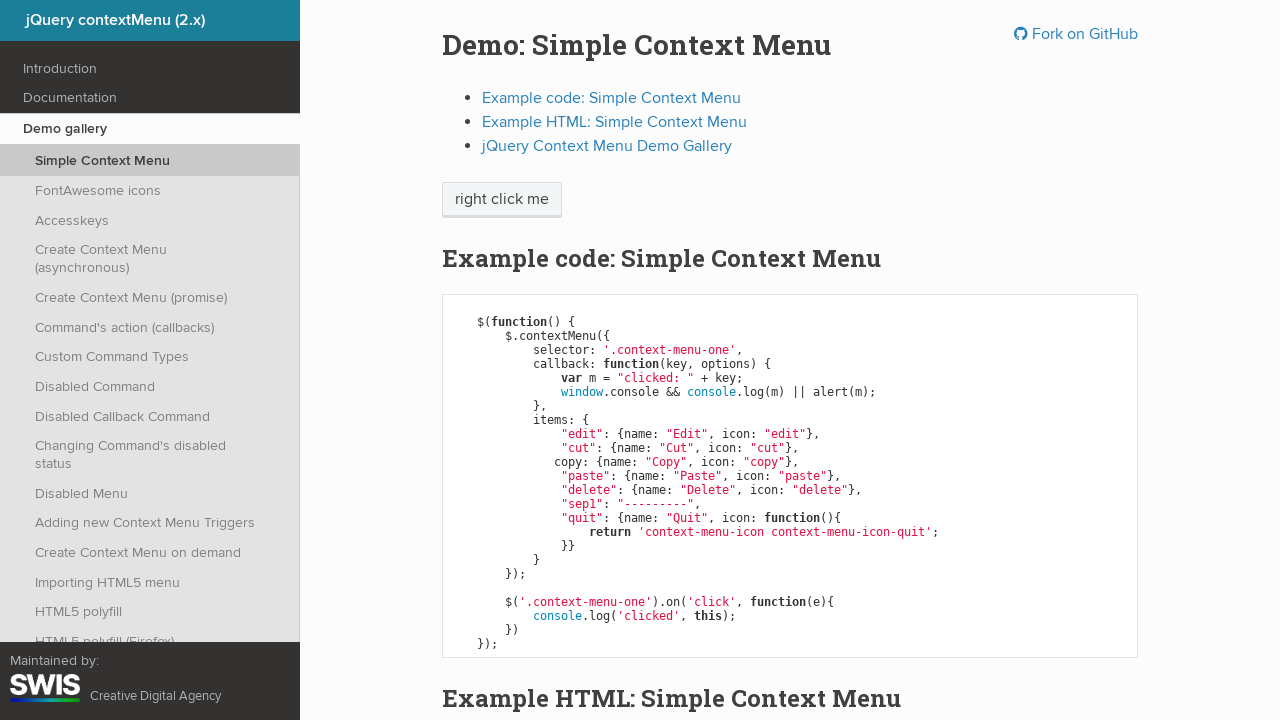

Located the 'right click me' button element
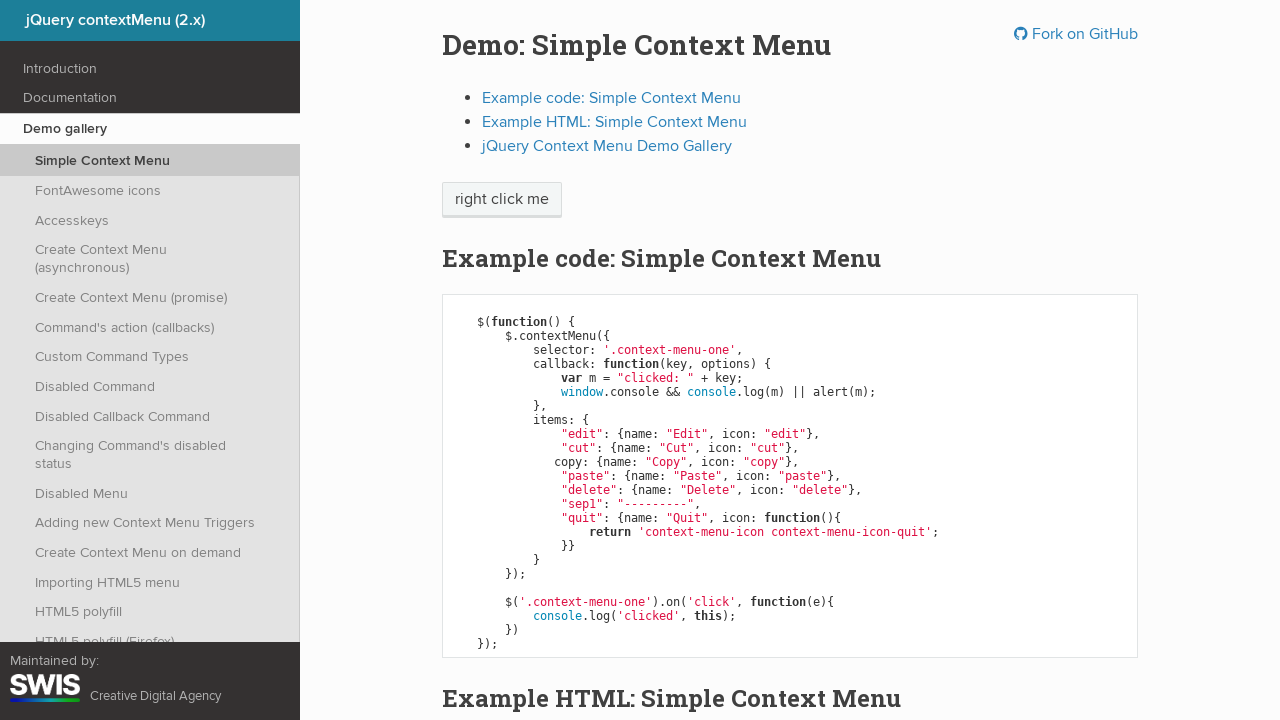

Performed right-click on the button to trigger context menu at (502, 200) on xpath=//span[text()='right click me']
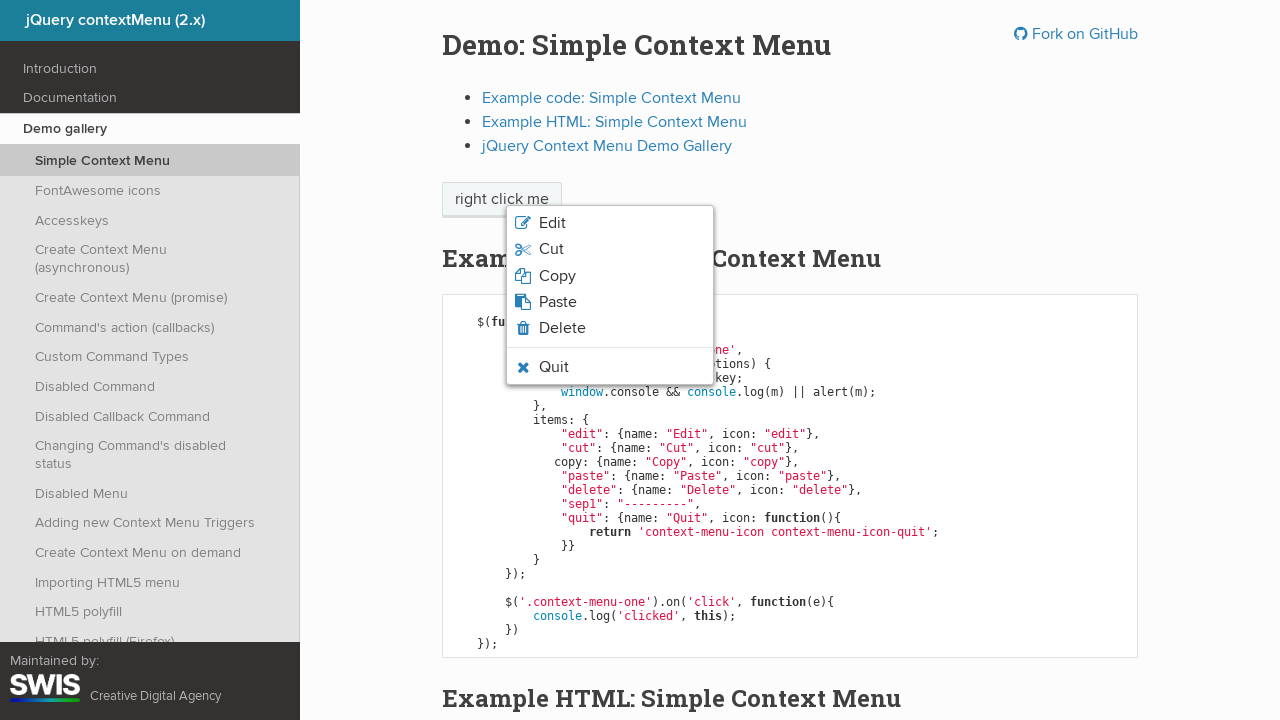

Context menu appeared on screen
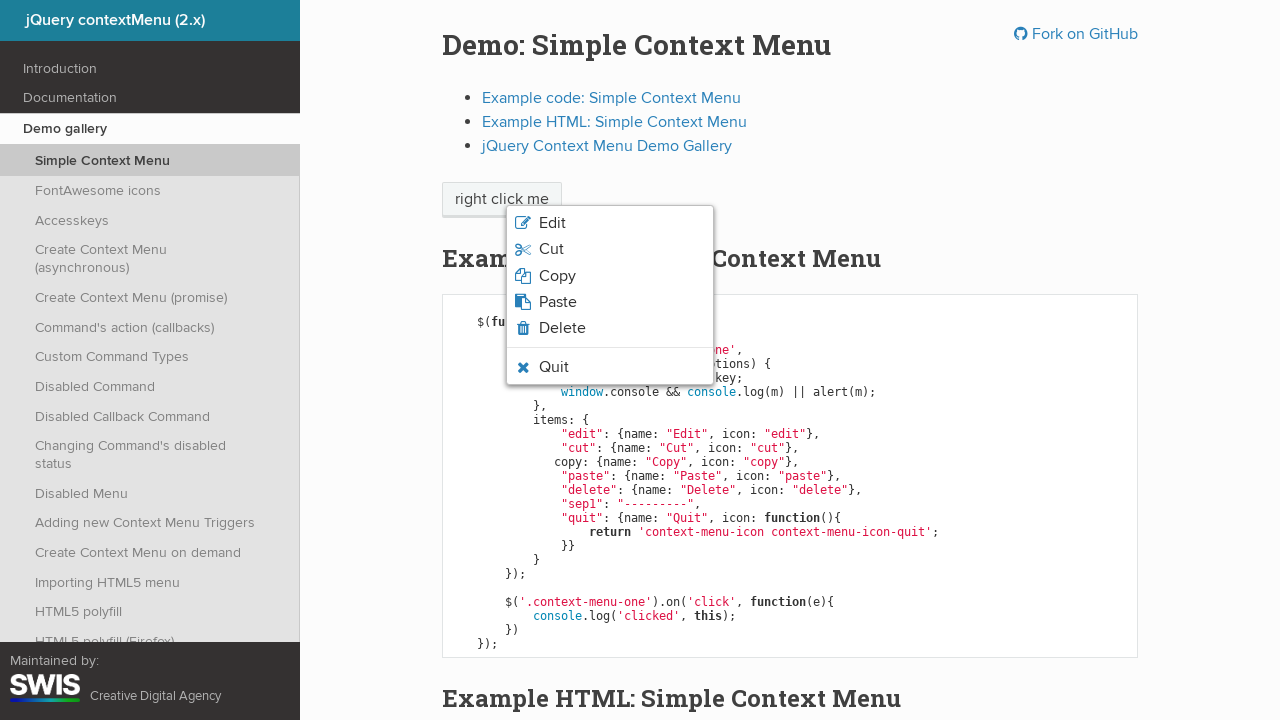

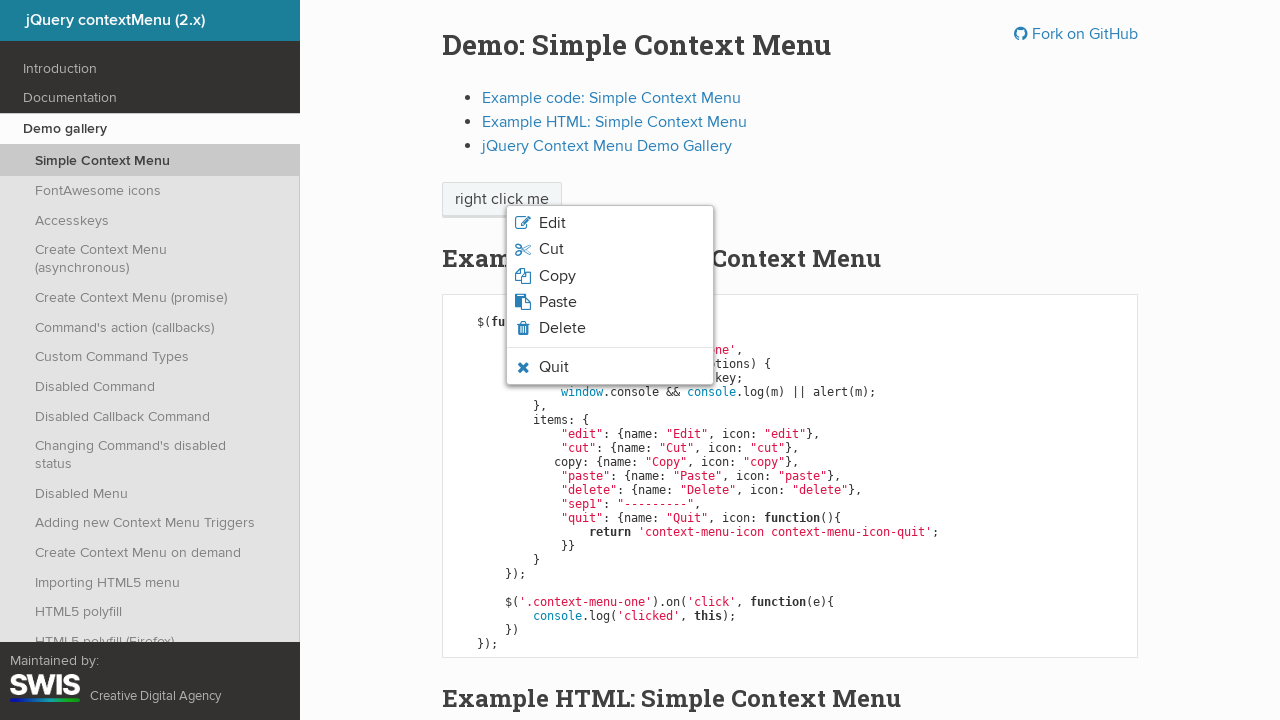